Tests drag and drop functionality by dragging menu items (hamburger, ice cream, fried chicken) to a plate area

Starting URL: https://kitchen.applitools.com/ingredients/drag-and-drop

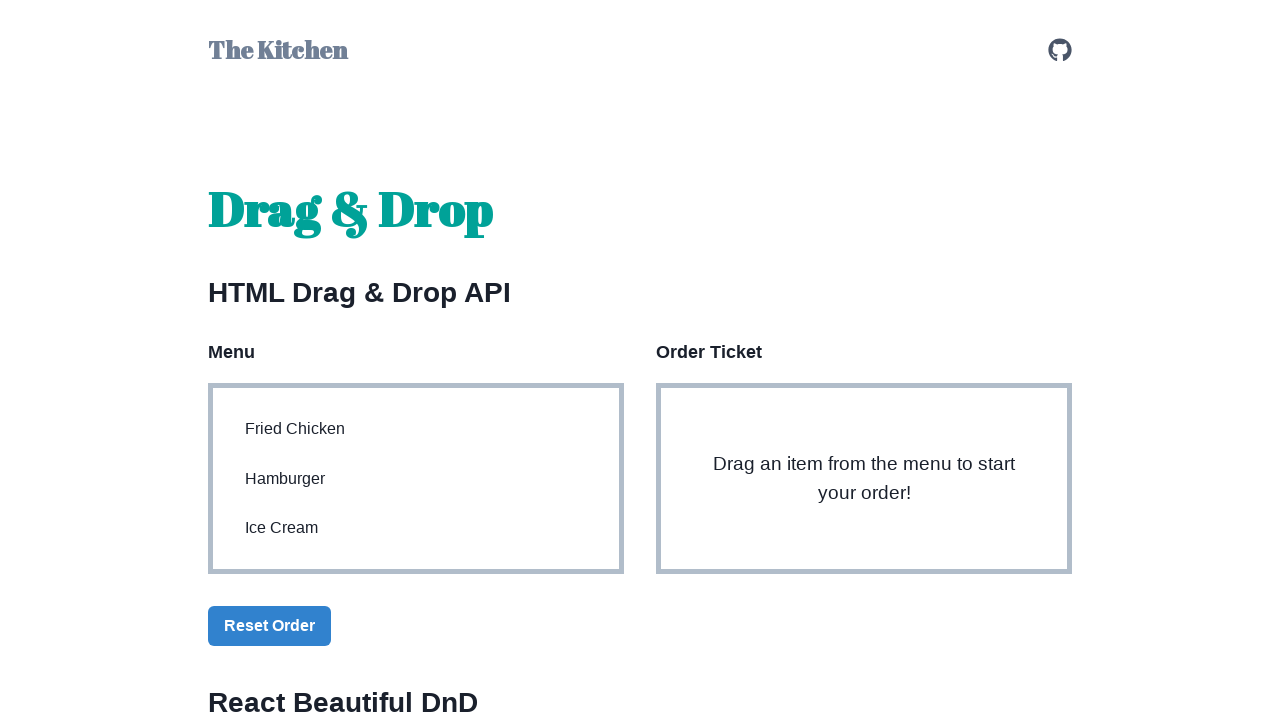

Dragged hamburger menu item to plate area at (864, 479)
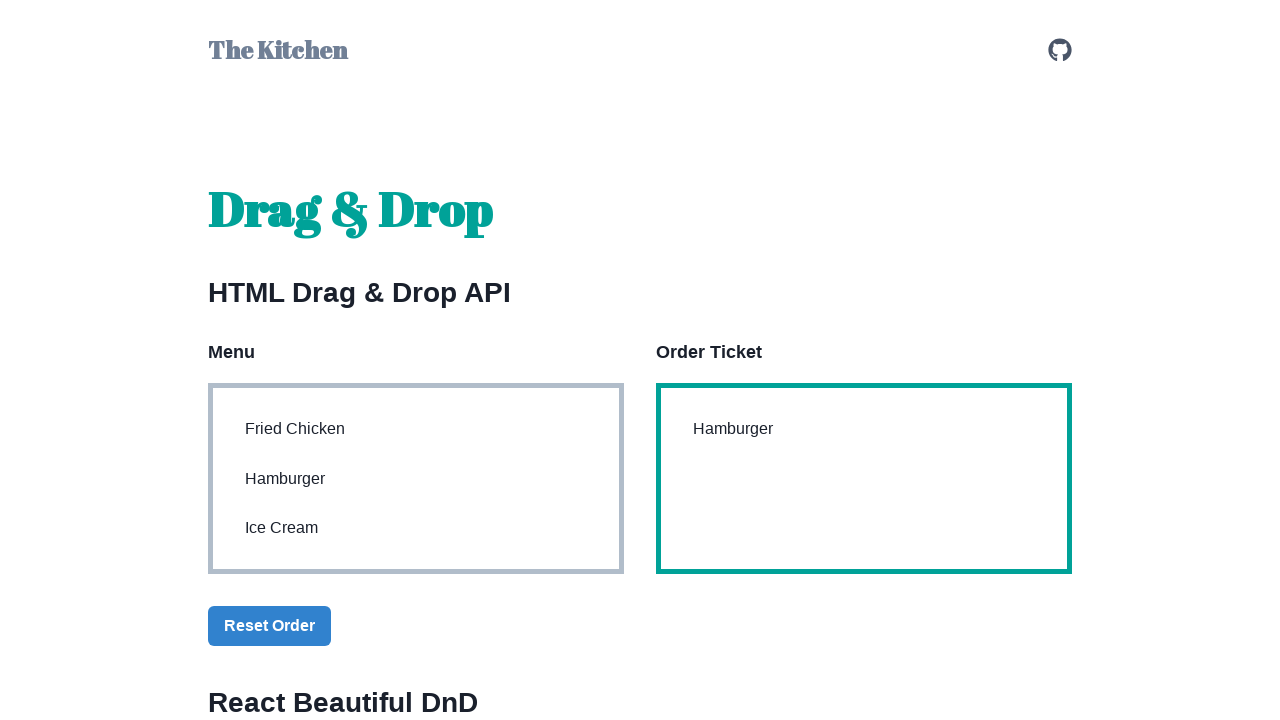

Dragged ice cream menu item to plate area at (864, 479)
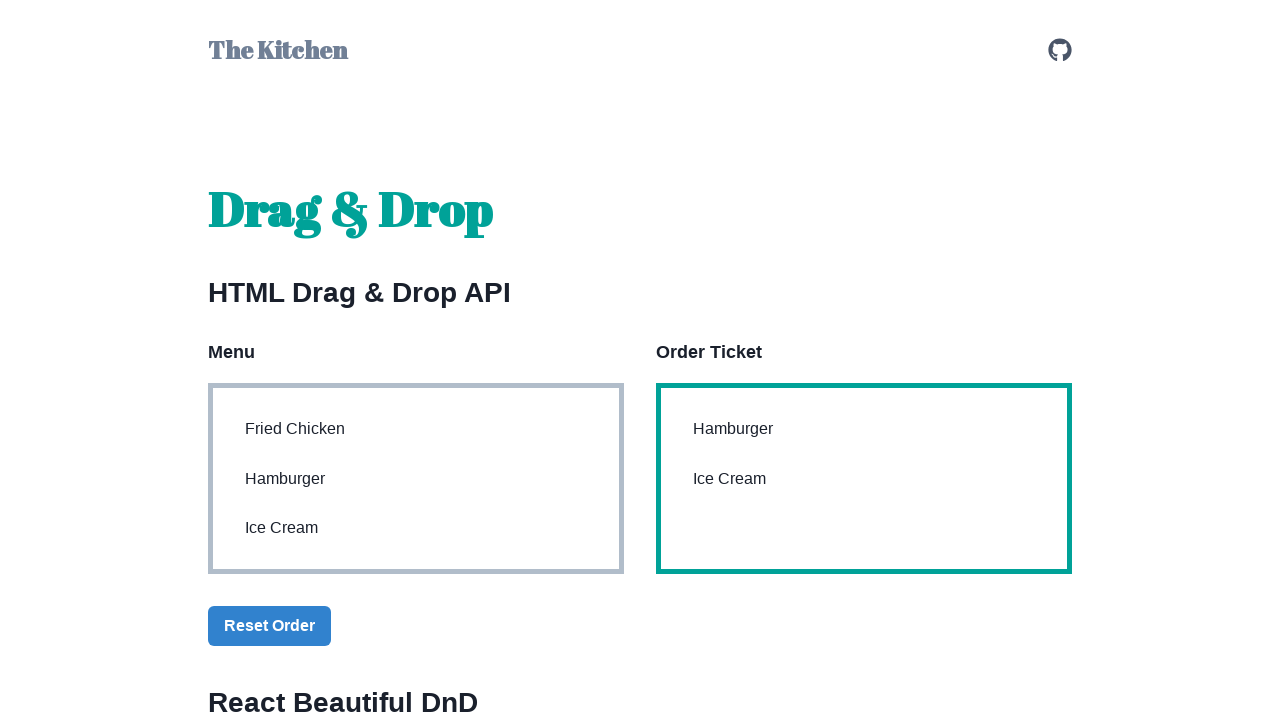

Dragged fried chicken menu item to plate area at (864, 479)
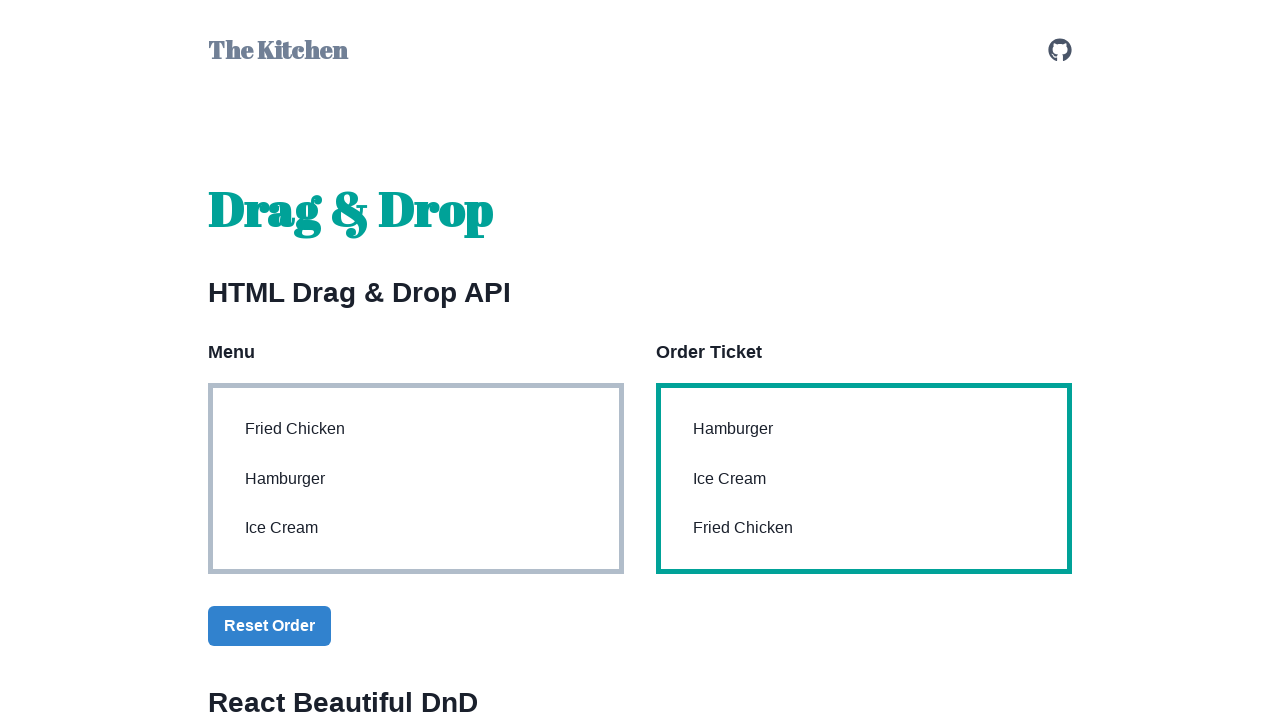

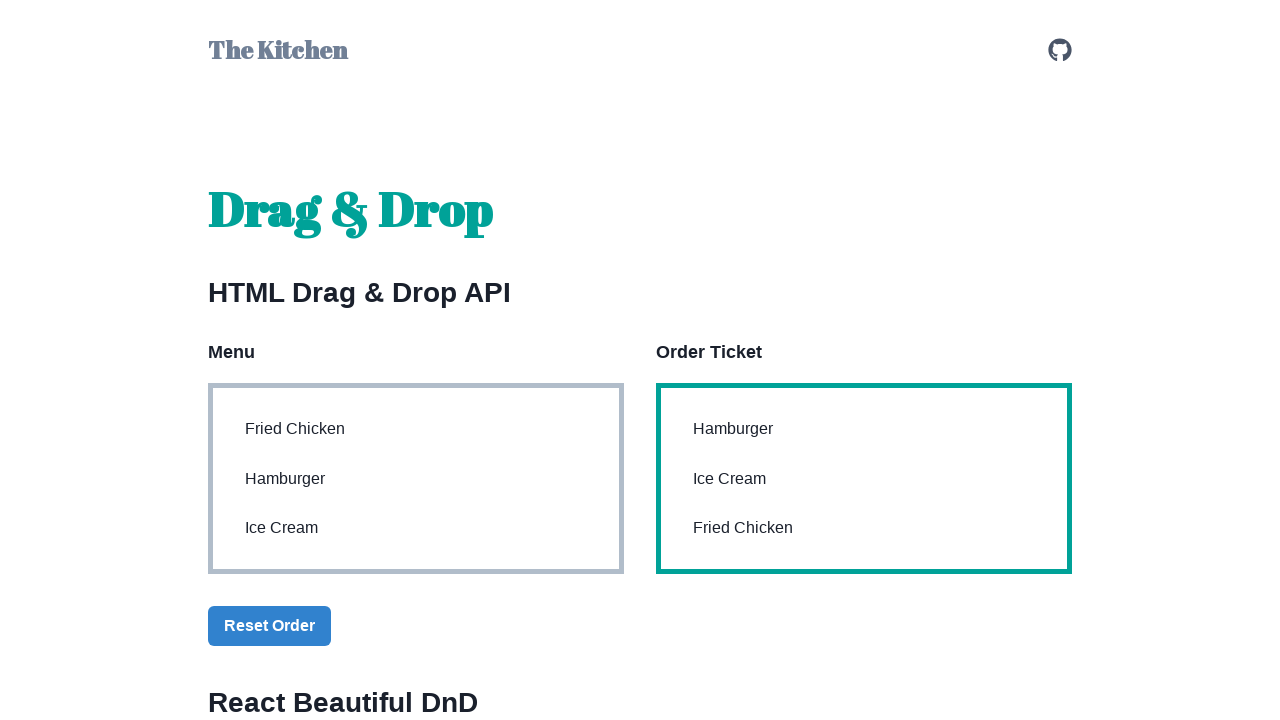